Tests hover functionality by moving mouse over user avatars and verifying that captions appear

Starting URL: http://the-internet.herokuapp.com/hovers

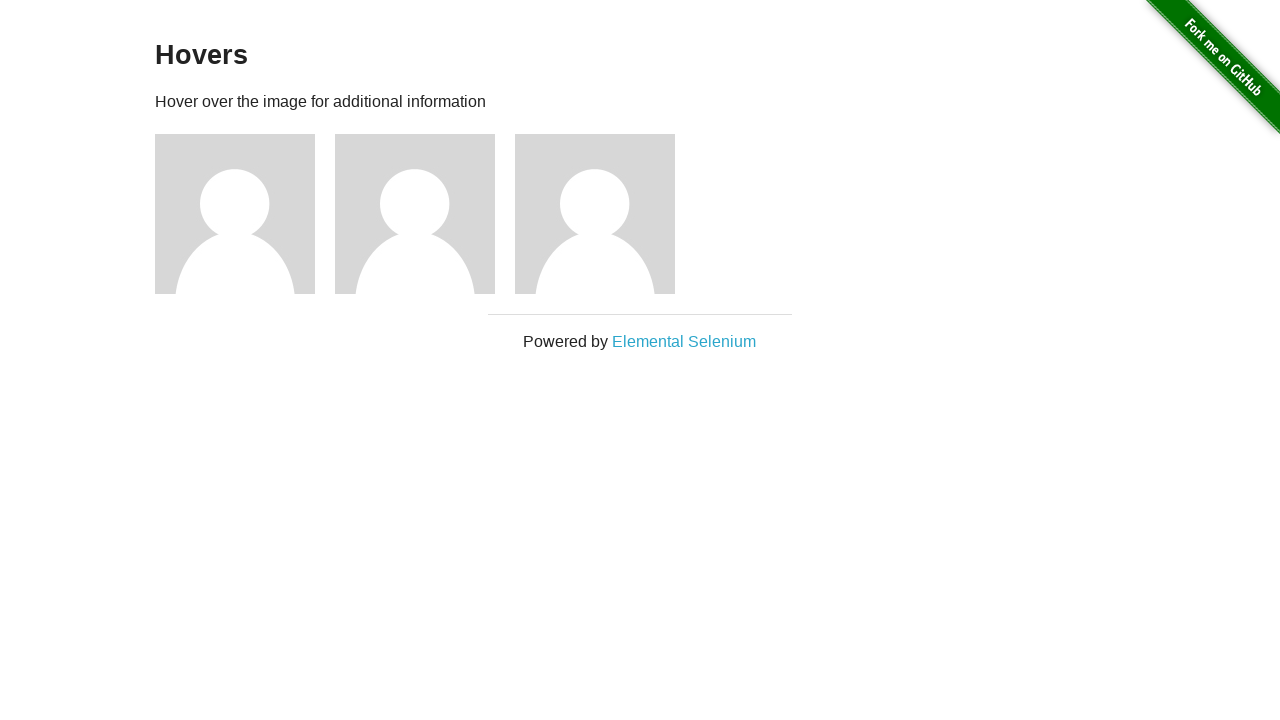

Located first user avatar element
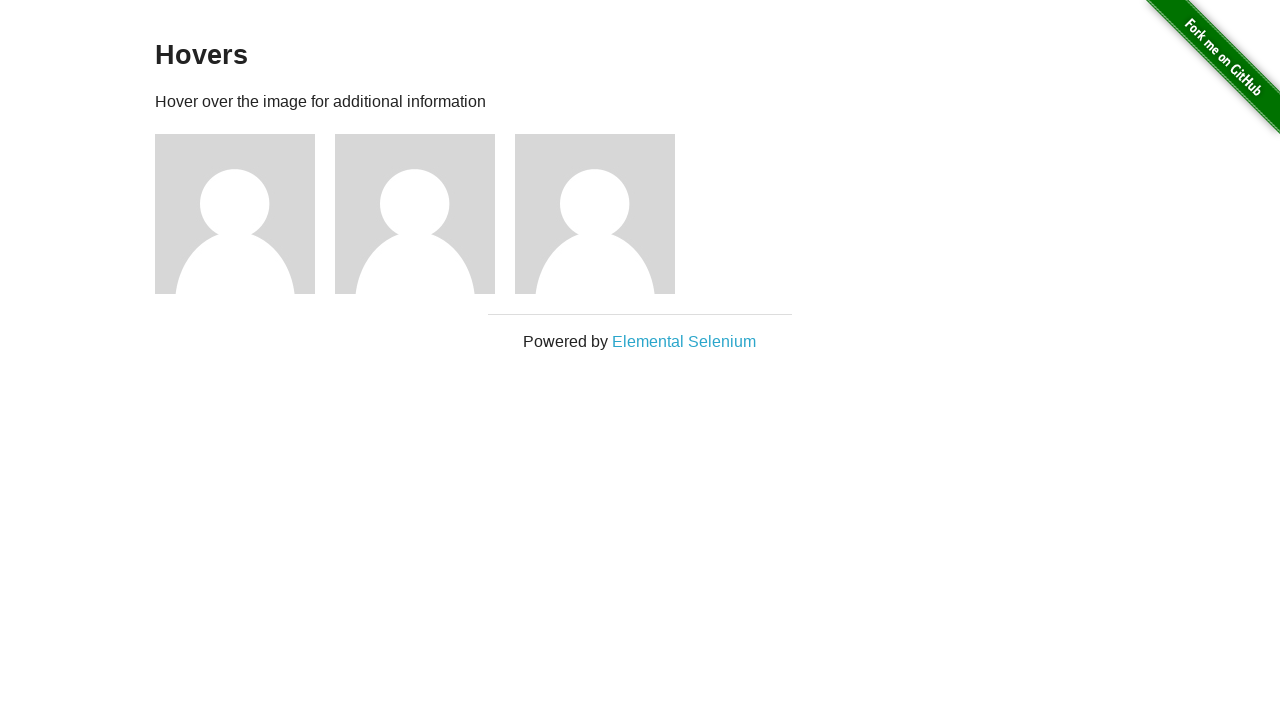

Hovered over first user avatar at (245, 214) on .figure
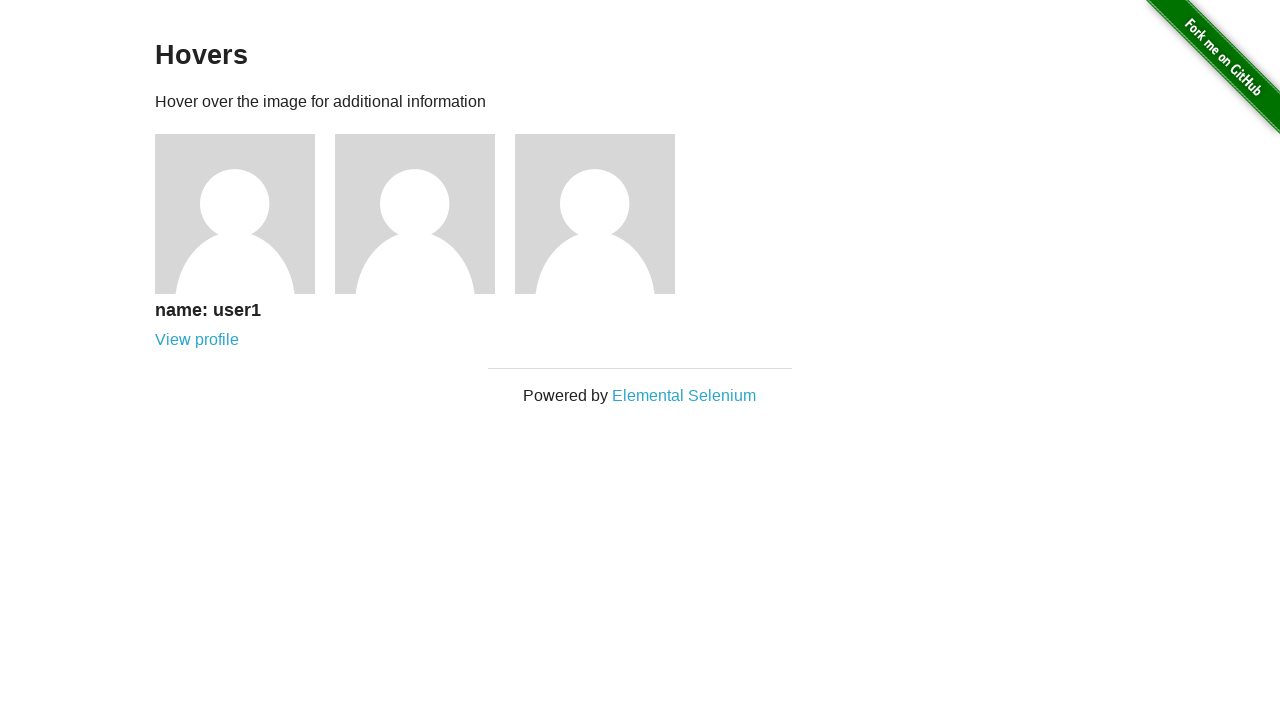

Located caption element under avatar
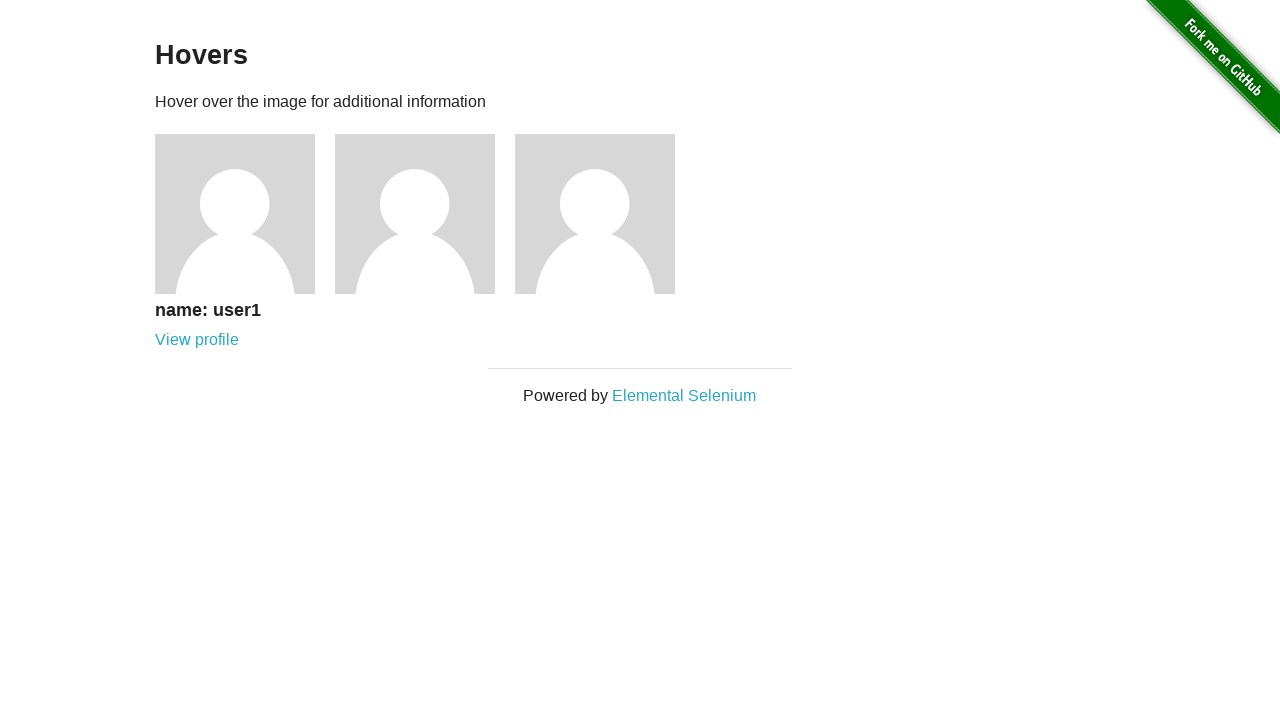

Verified caption is visible (display: block)
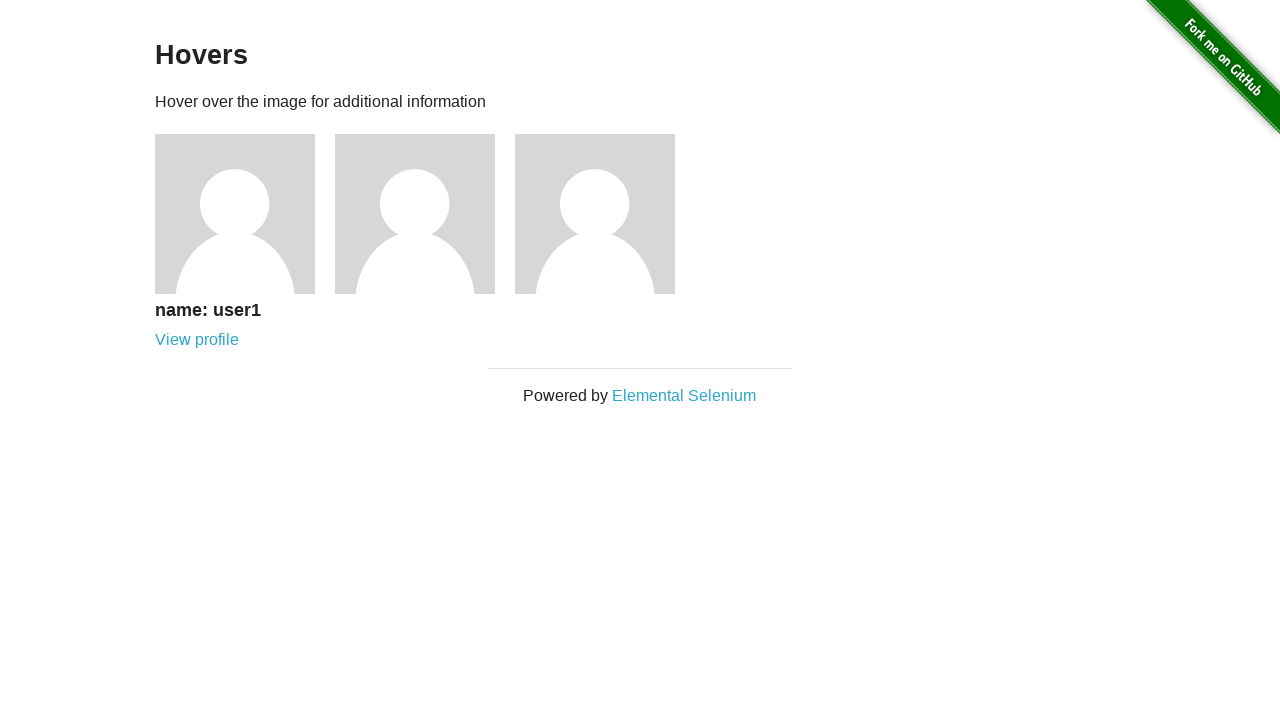

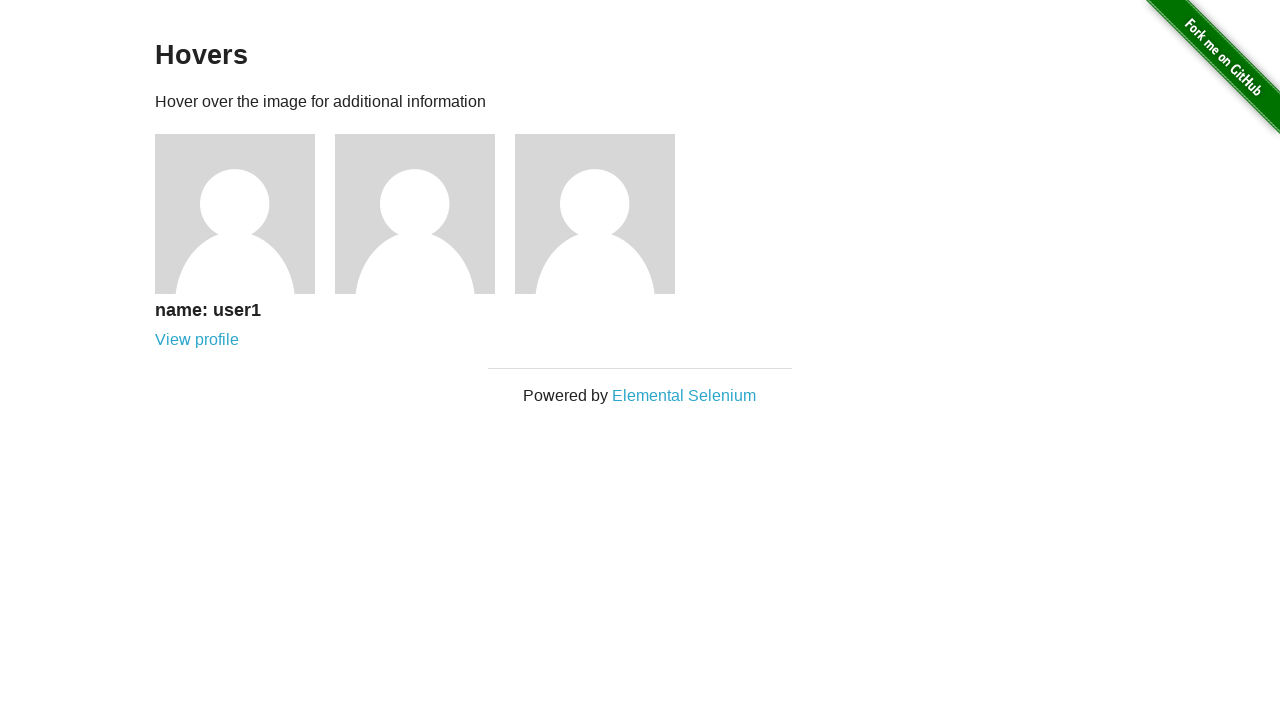